Tests large modal dialog by opening it, reading the content, and closing it

Starting URL: https://demoqa.com/modal-dialogs

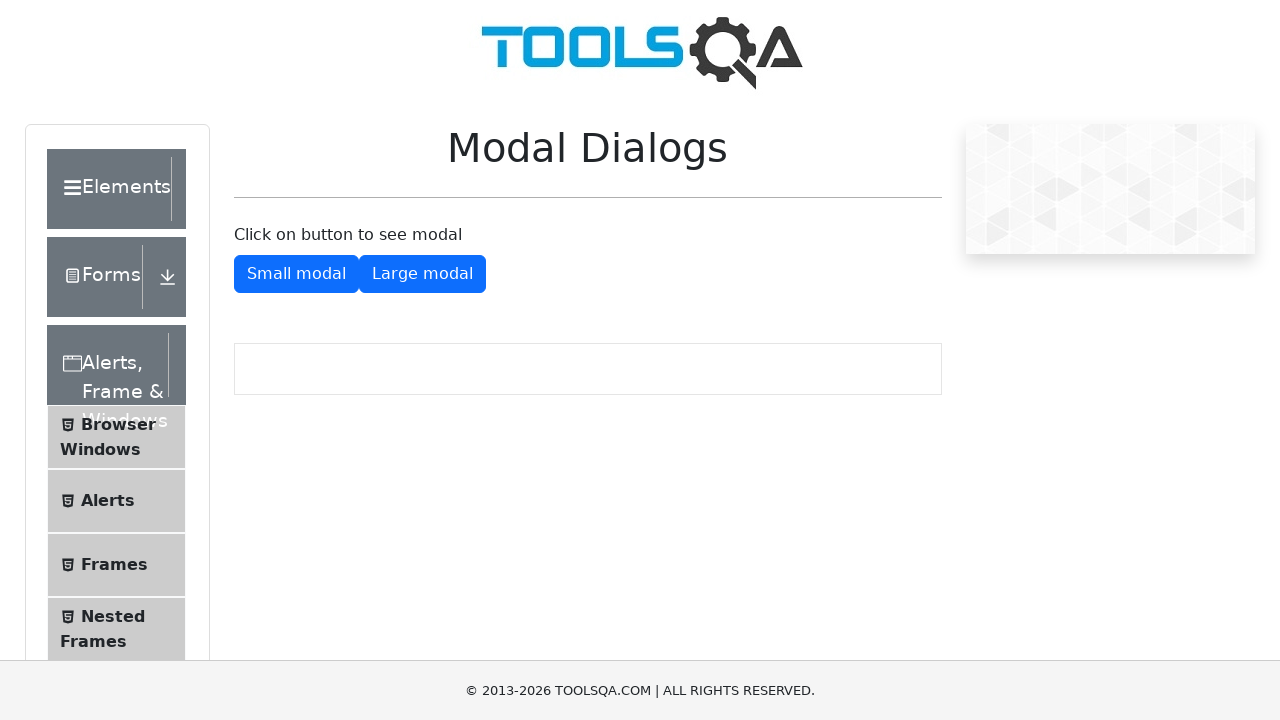

Clicked button to open large modal dialog at (422, 274) on #showLargeModal
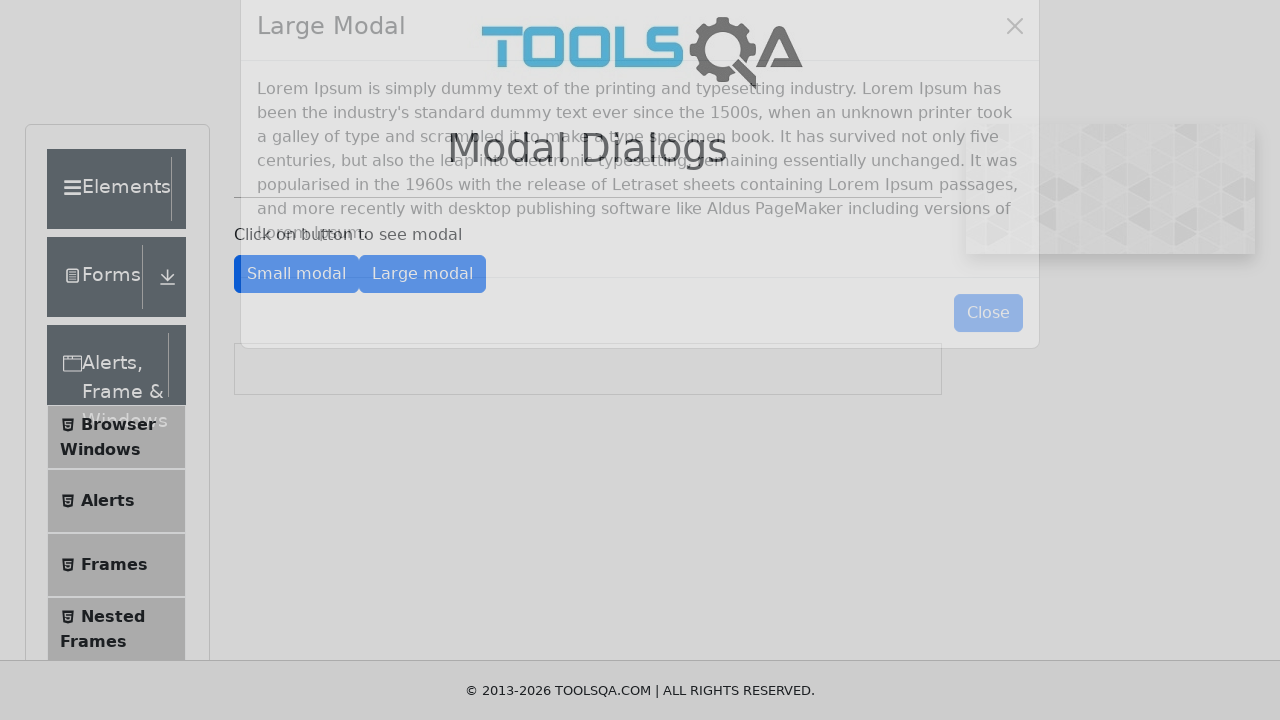

Large modal dialog appeared with content loaded
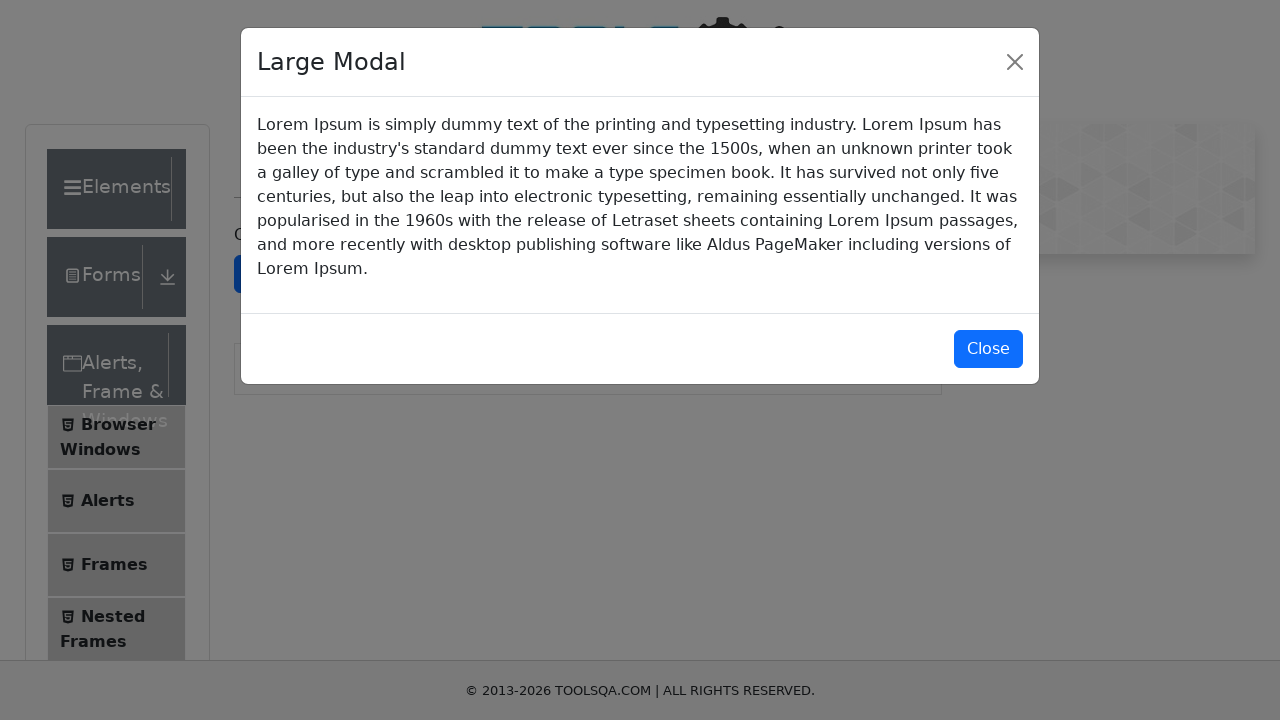

Clicked button to close large modal dialog at (988, 350) on #closeLargeModal
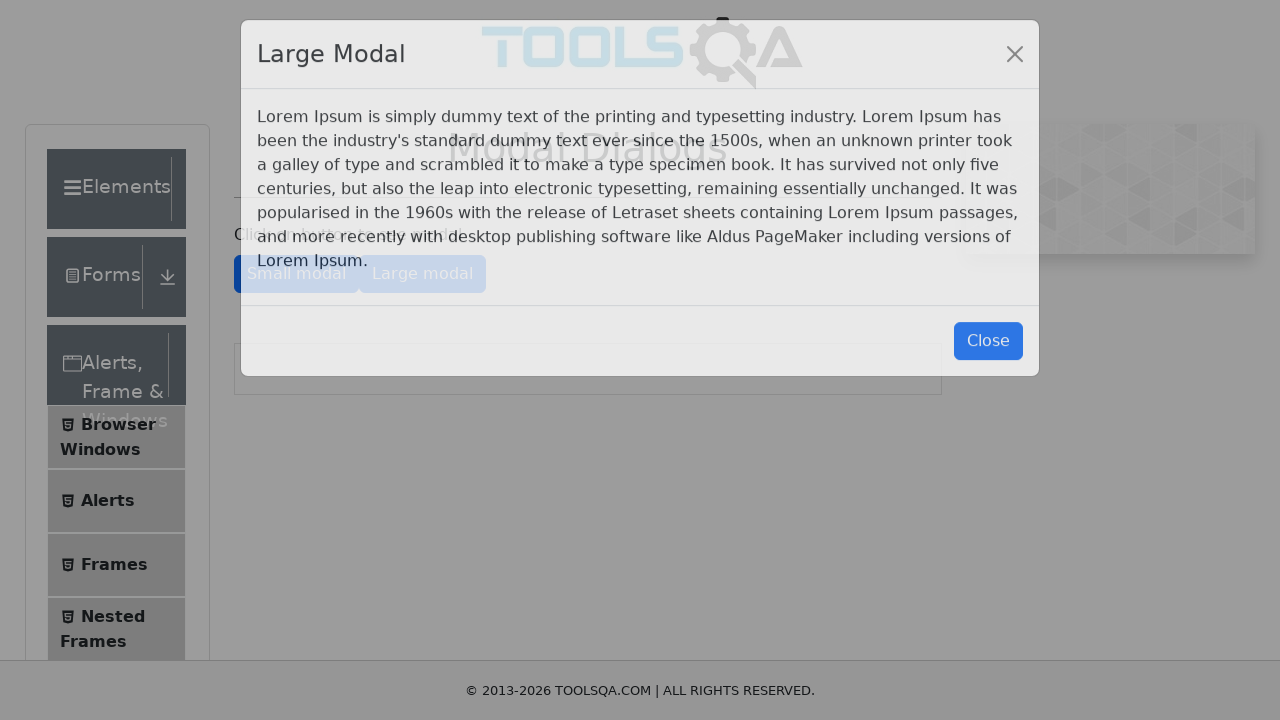

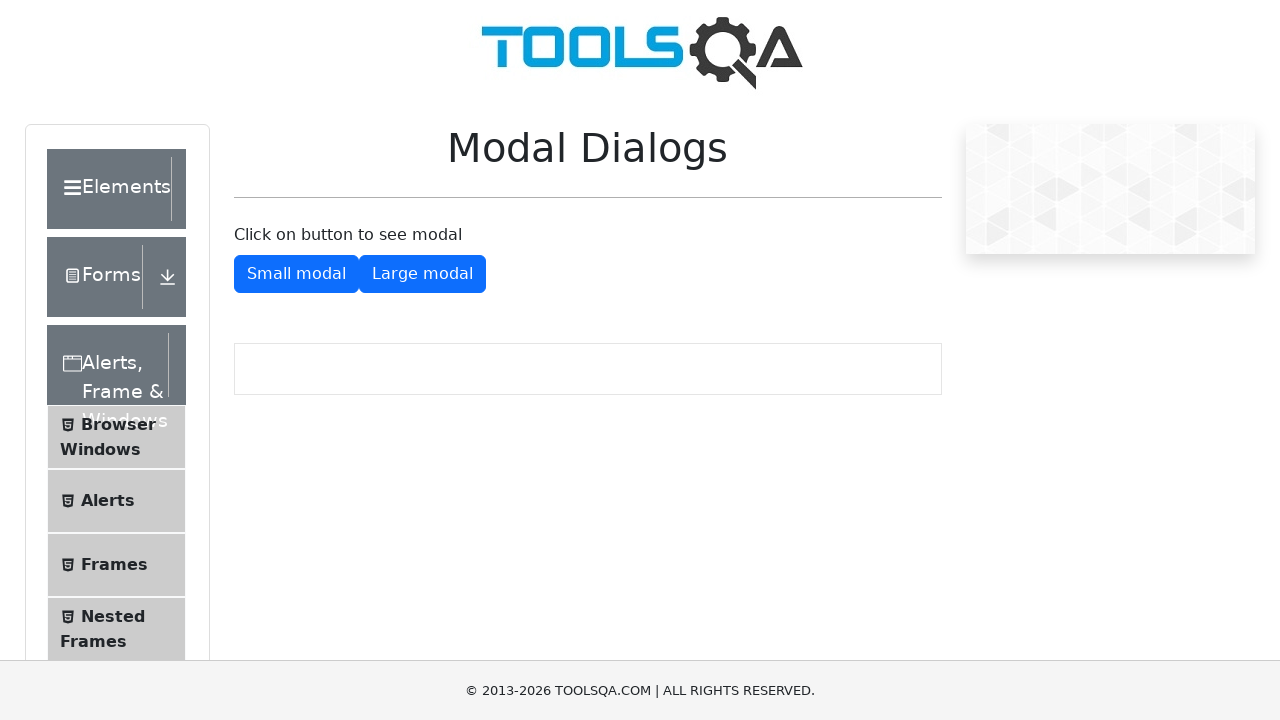